Tests input field functionality on LeafGround practice site by entering a name into a text input field

Starting URL: https://www.leafground.com/input.xhtml

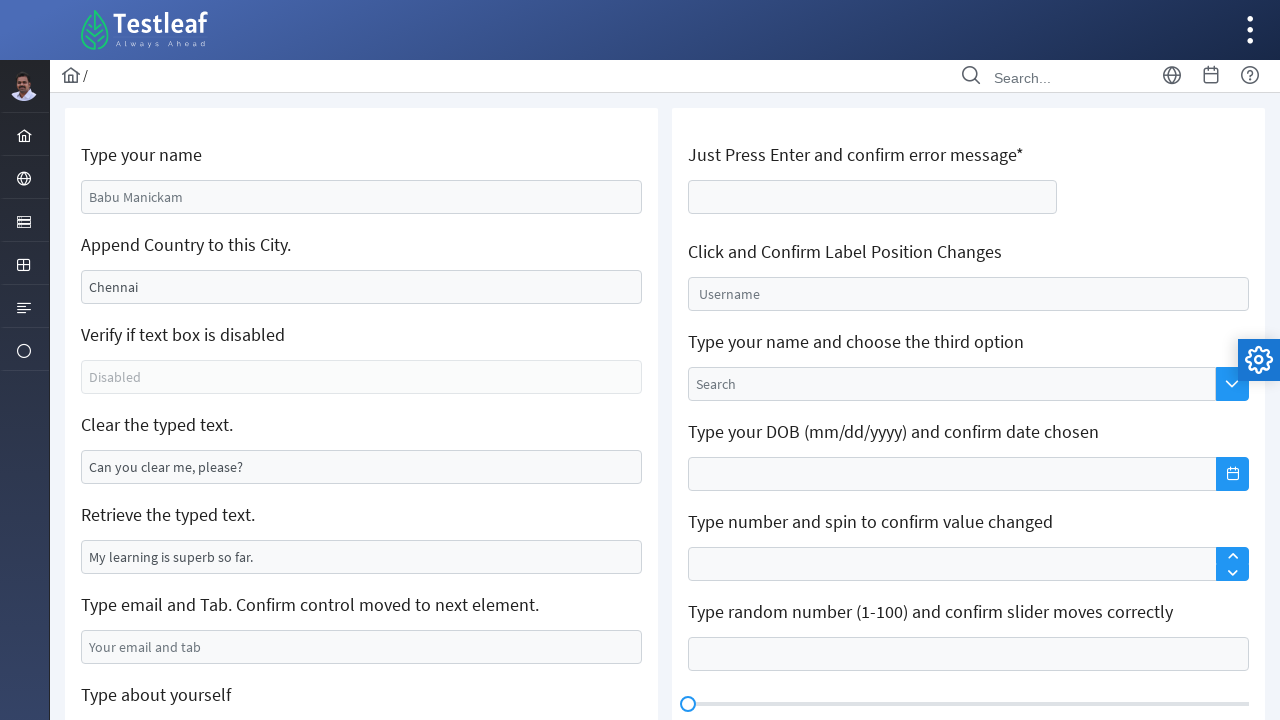

Filled name input field with 'pramila' on input[name='j_idt88:name']
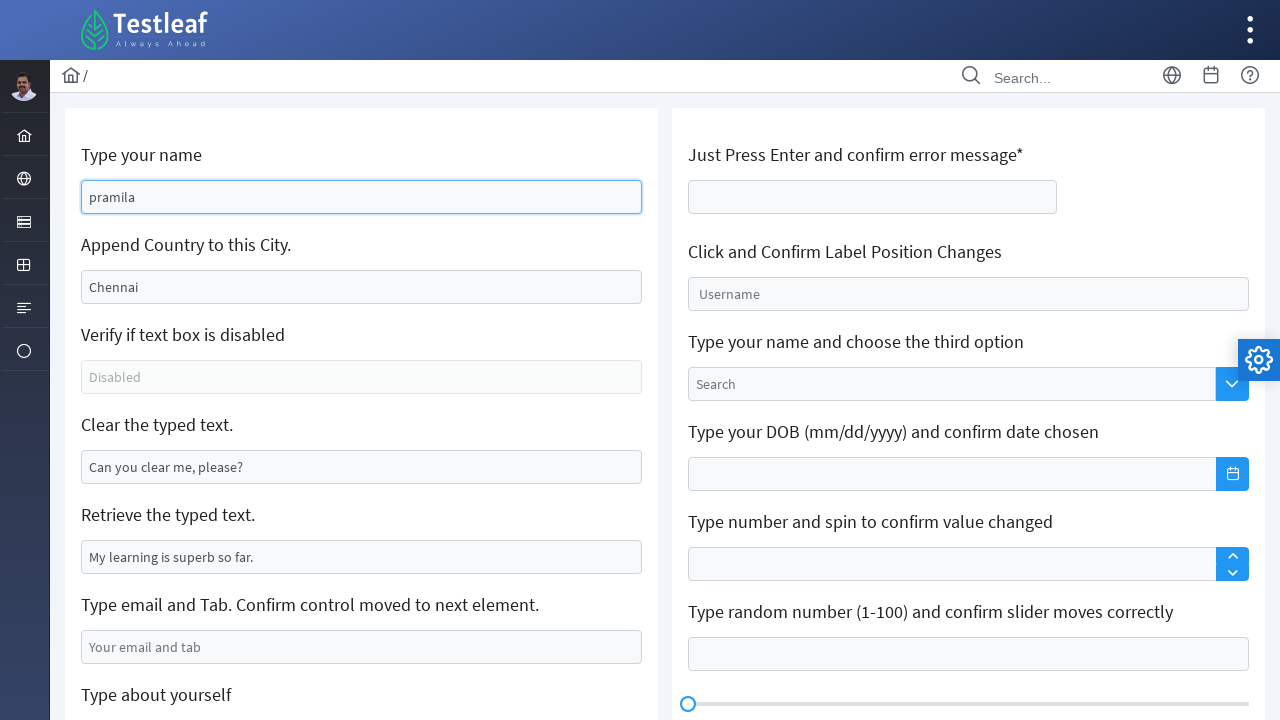

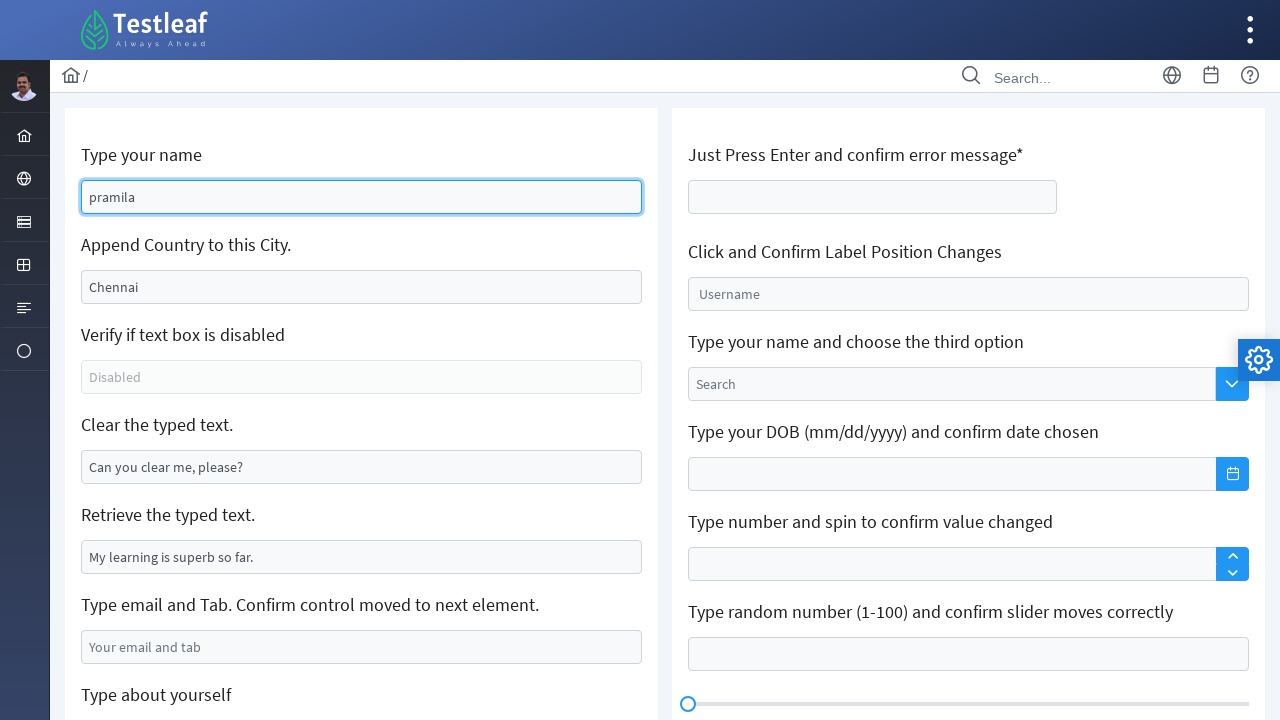